Tests jQuery UI selectable widget by selecting multiple items using Ctrl+click

Starting URL: https://jqueryui.com/selectable

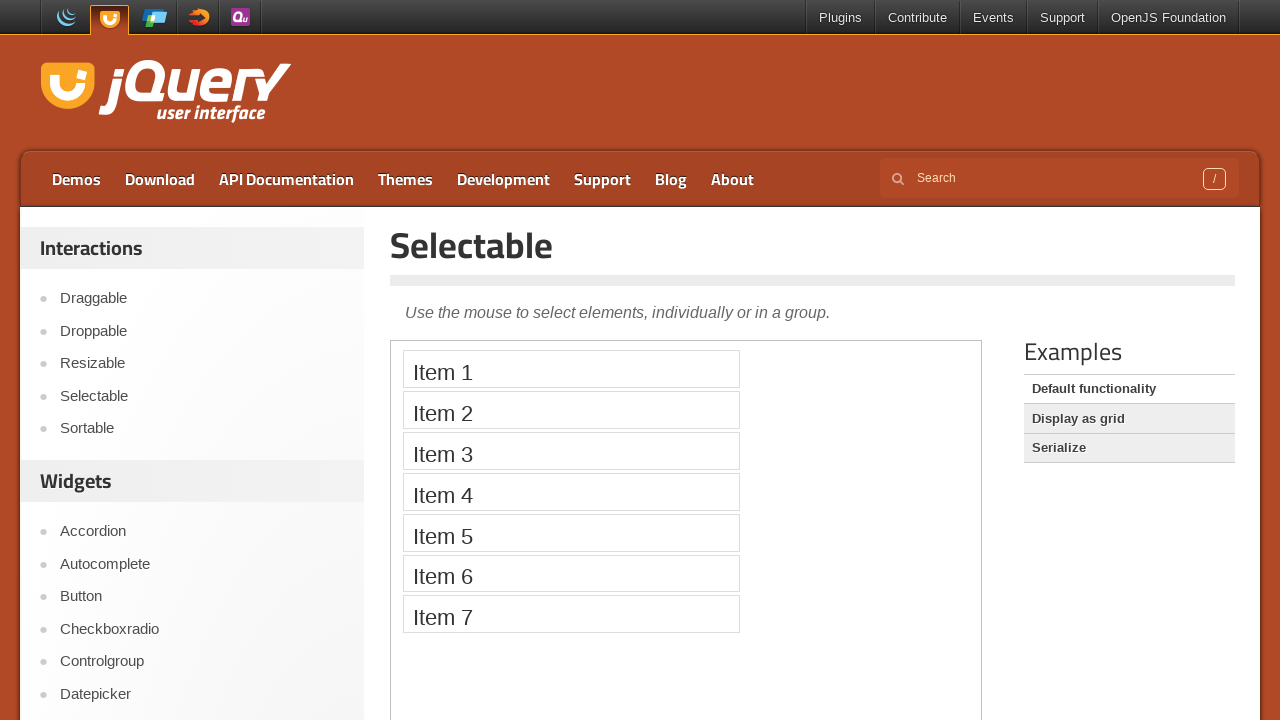

Navigated to jQuery UI selectable demo page
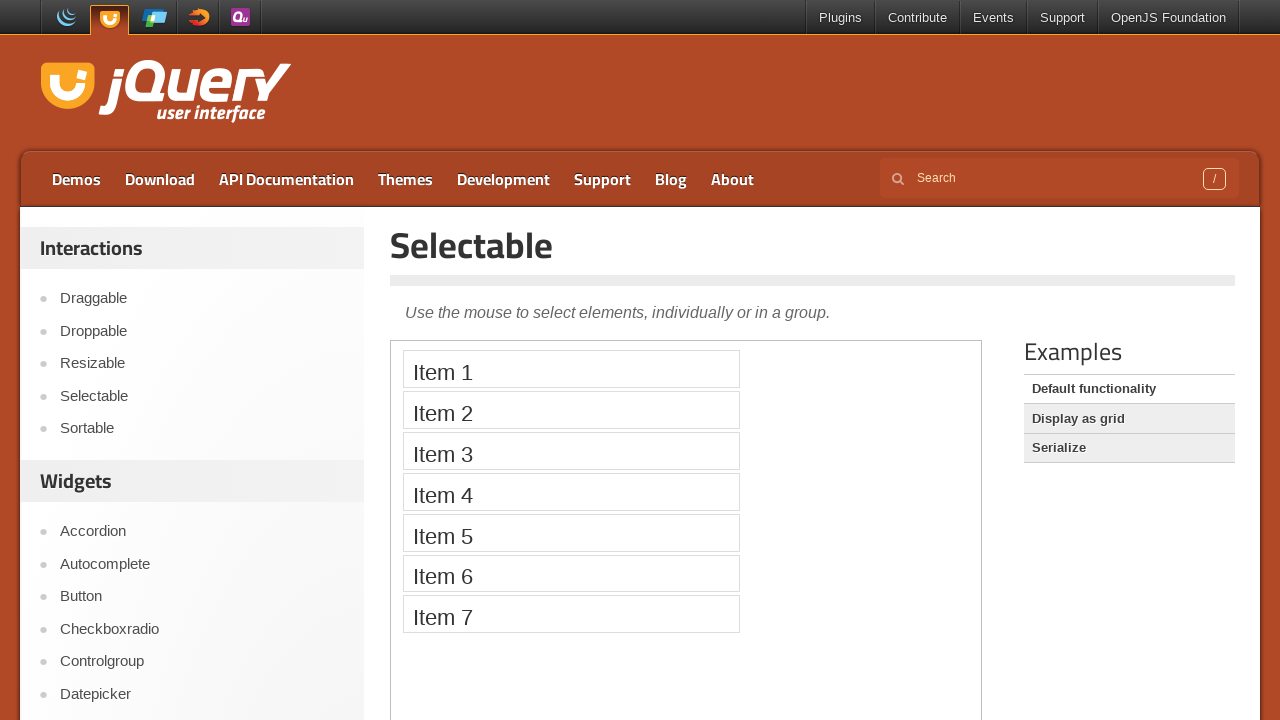

Located the iframe containing the selectable widget
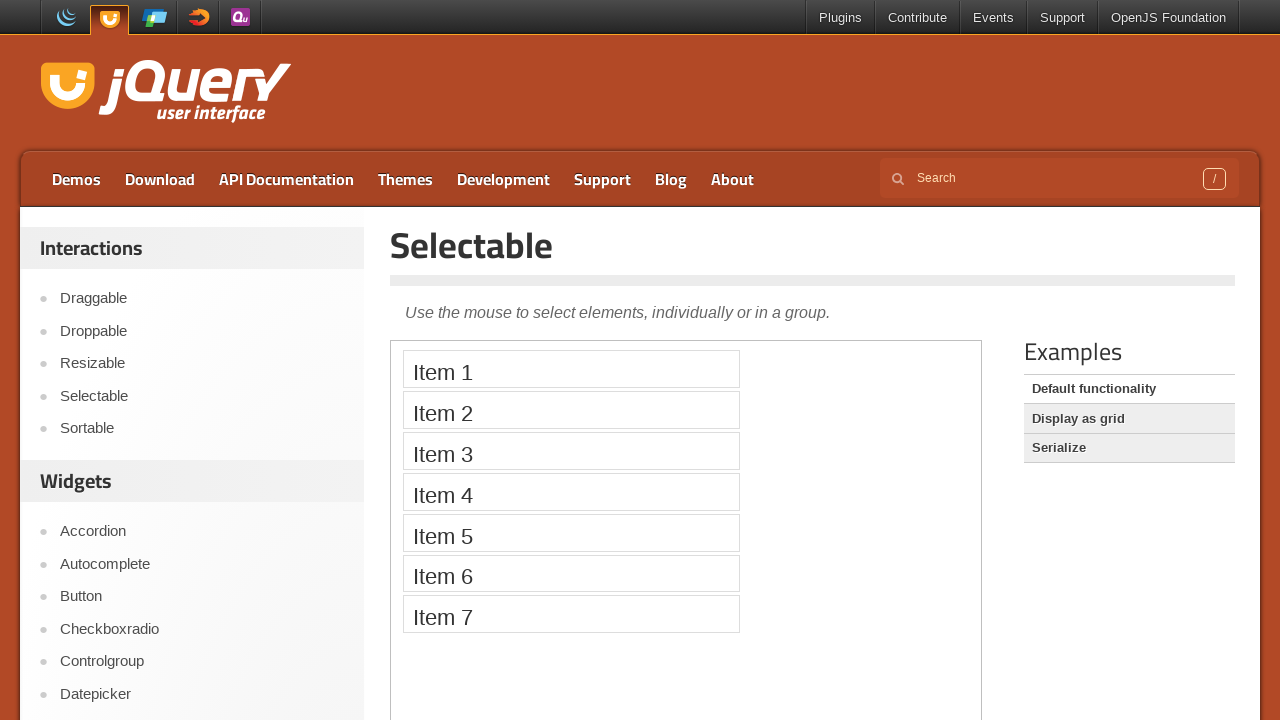

Located Item 1 element in the selectable list
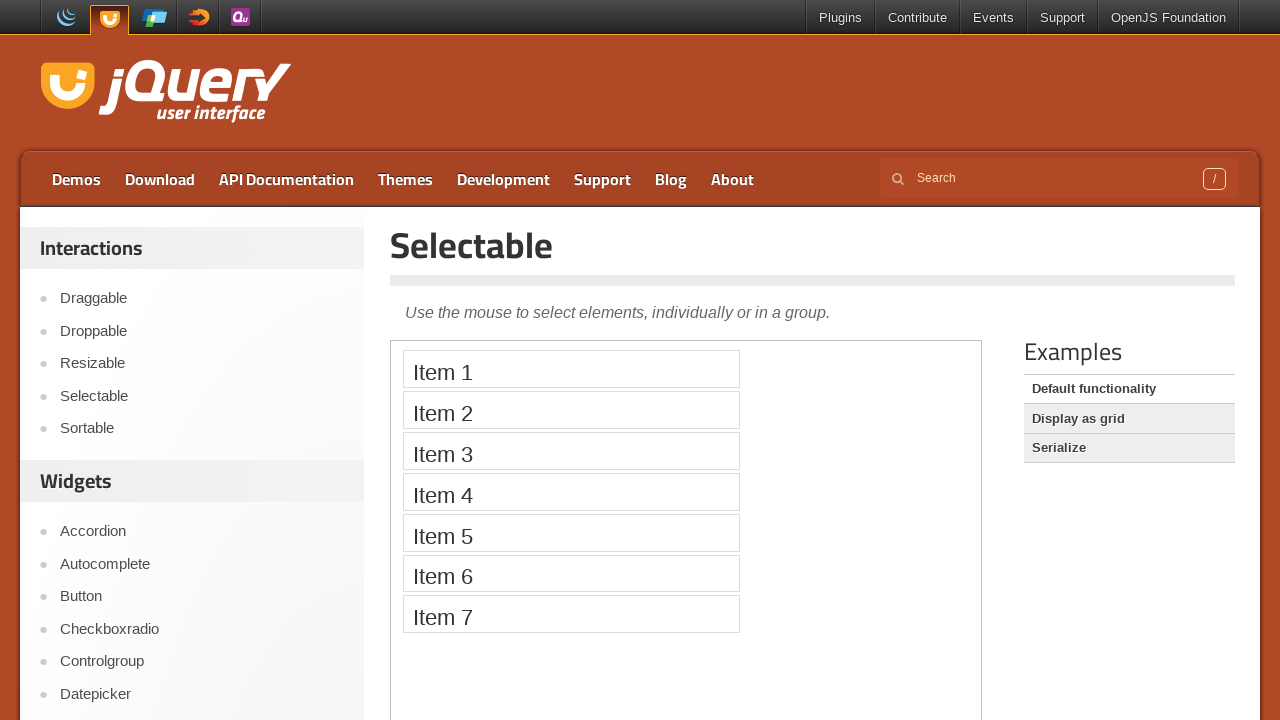

Located Item 3 element in the selectable list
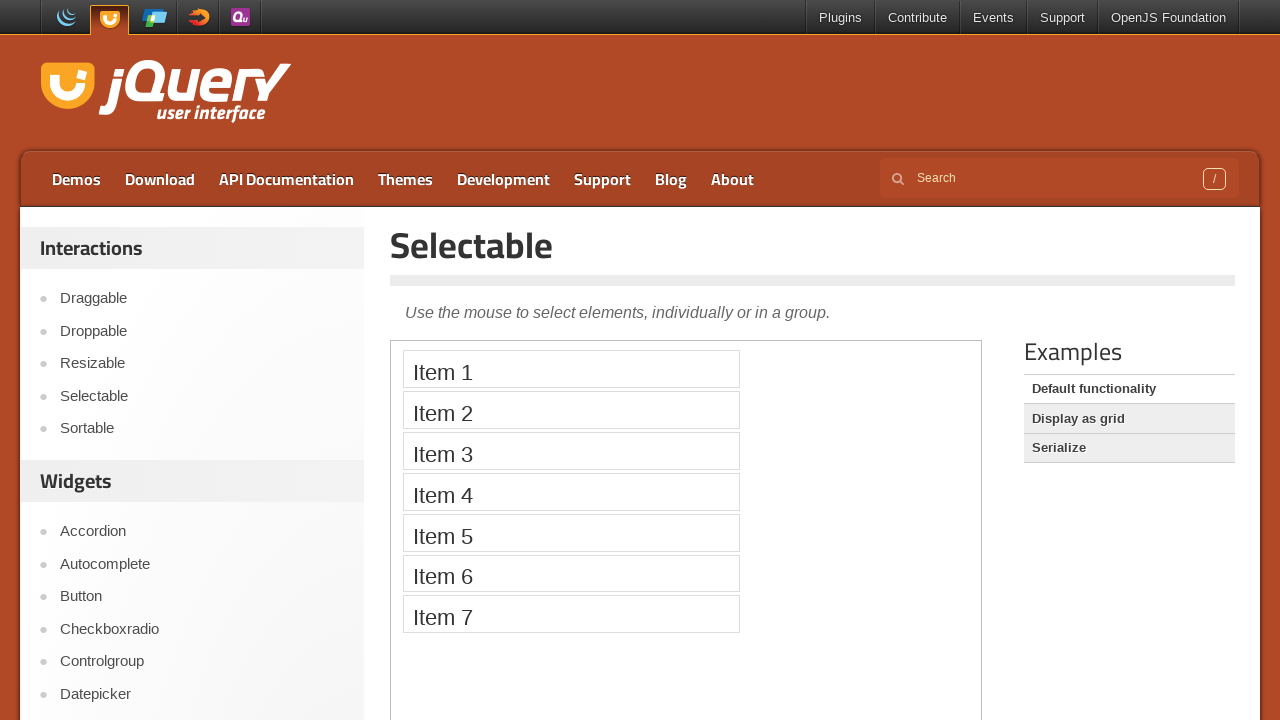

Located Item 5 element in the selectable list
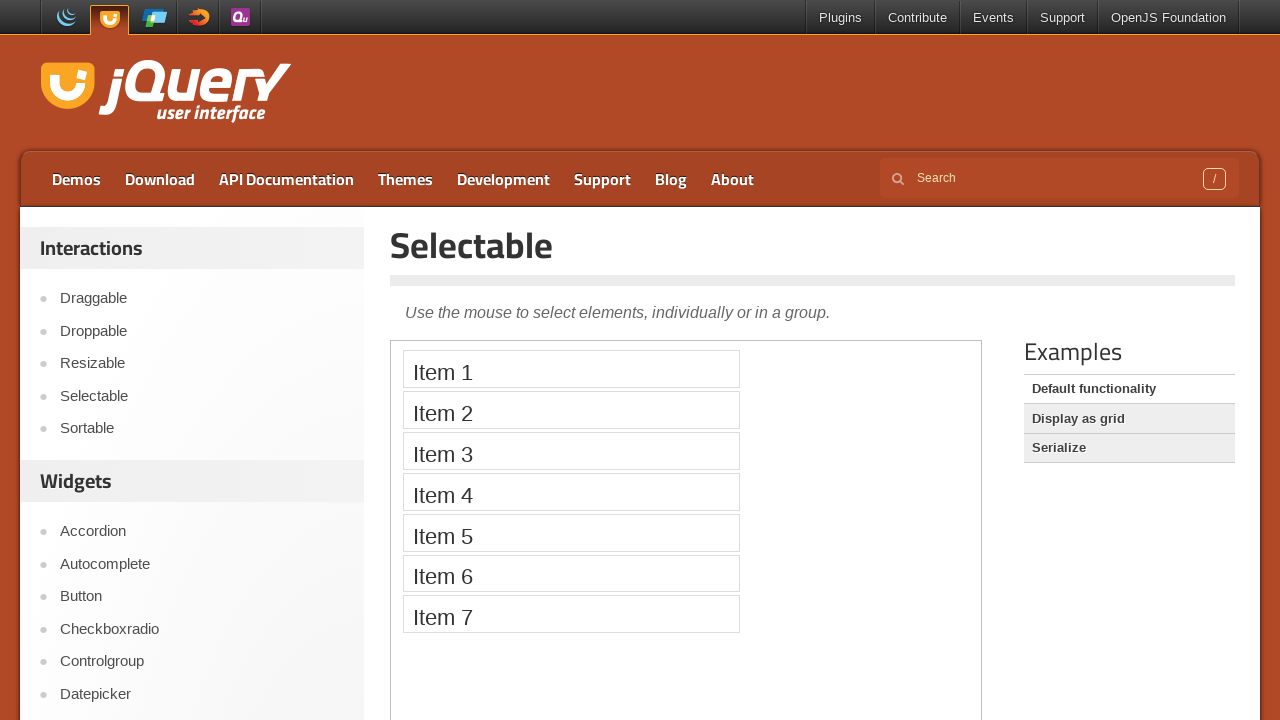

Selected Item 1 with Ctrl+click at (571, 369) on iframe >> nth=0 >> internal:control=enter-frame >> xpath=//li[text()='Item 1']
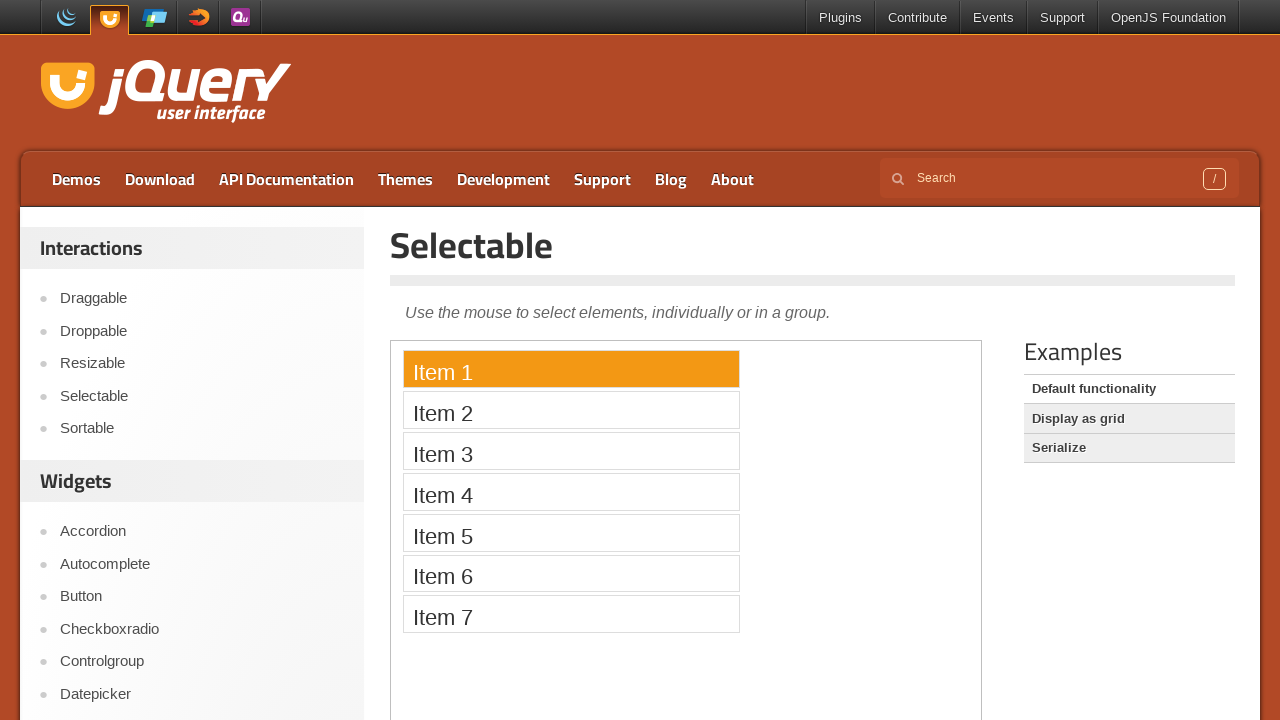

Selected Item 3 with Ctrl+click at (571, 451) on iframe >> nth=0 >> internal:control=enter-frame >> xpath=//li[text()='Item 3']
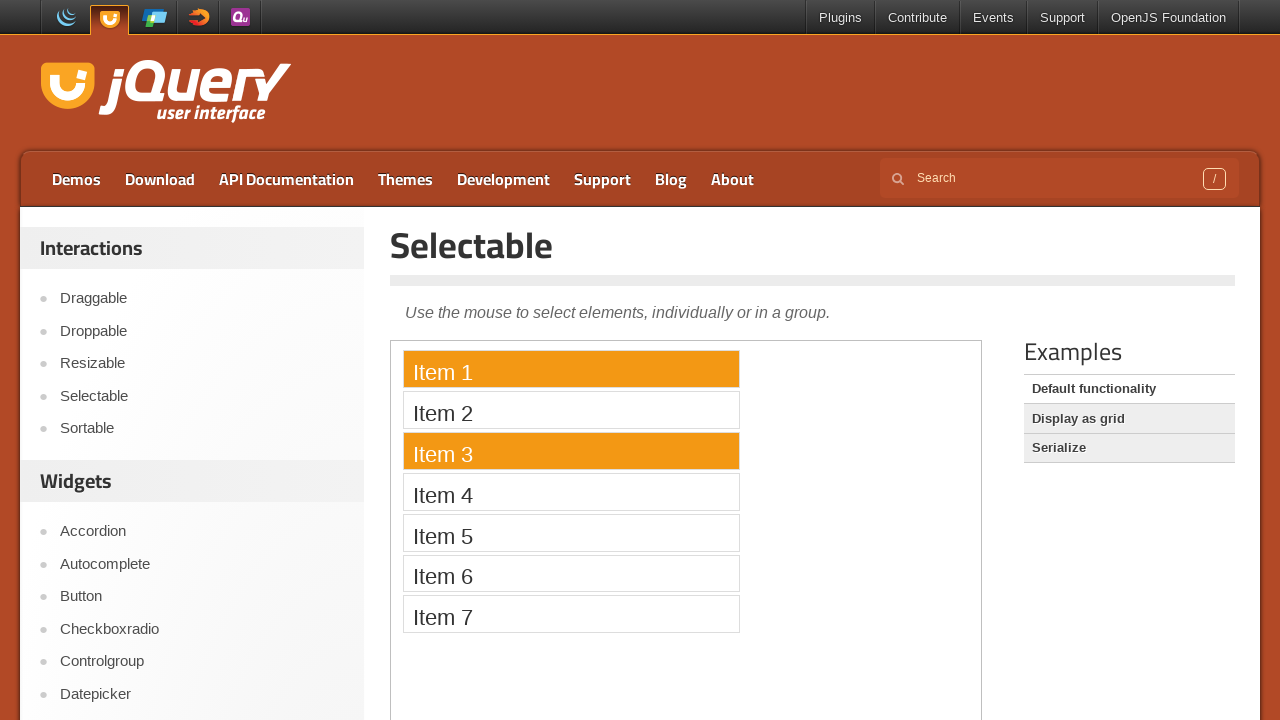

Selected Item 5 with Ctrl+click at (571, 532) on iframe >> nth=0 >> internal:control=enter-frame >> xpath=//li[text()='Item 5']
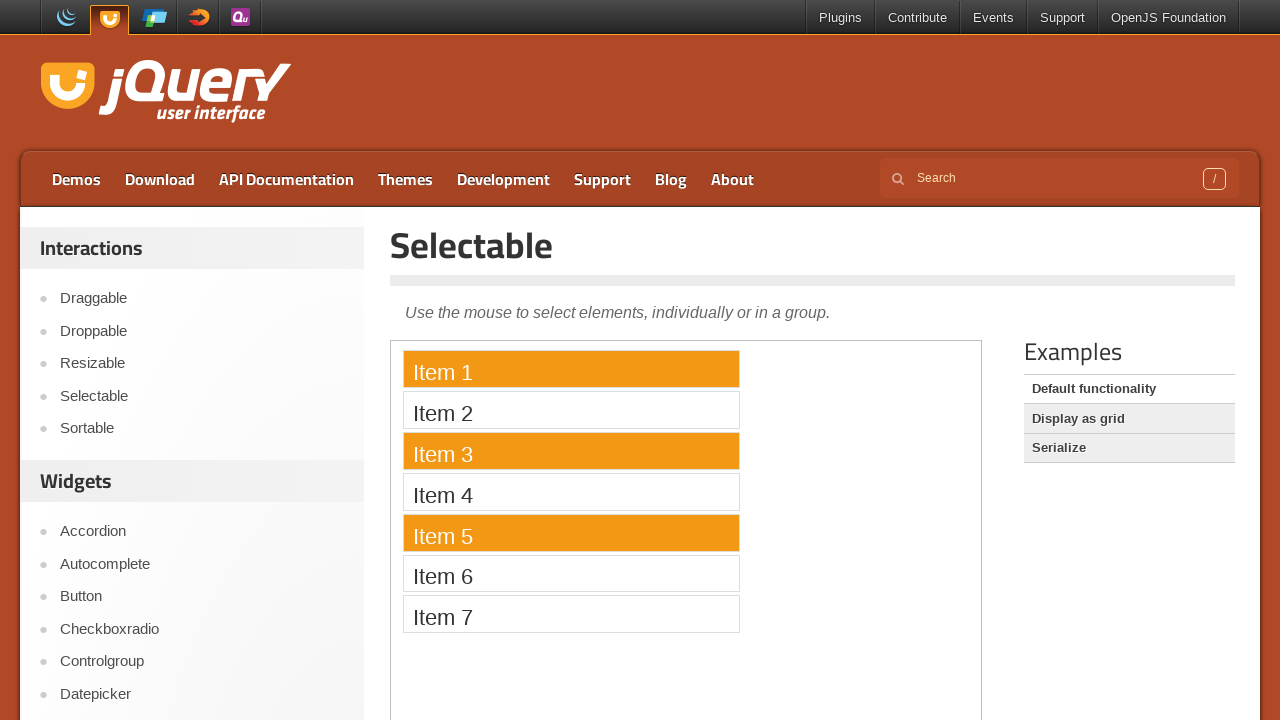

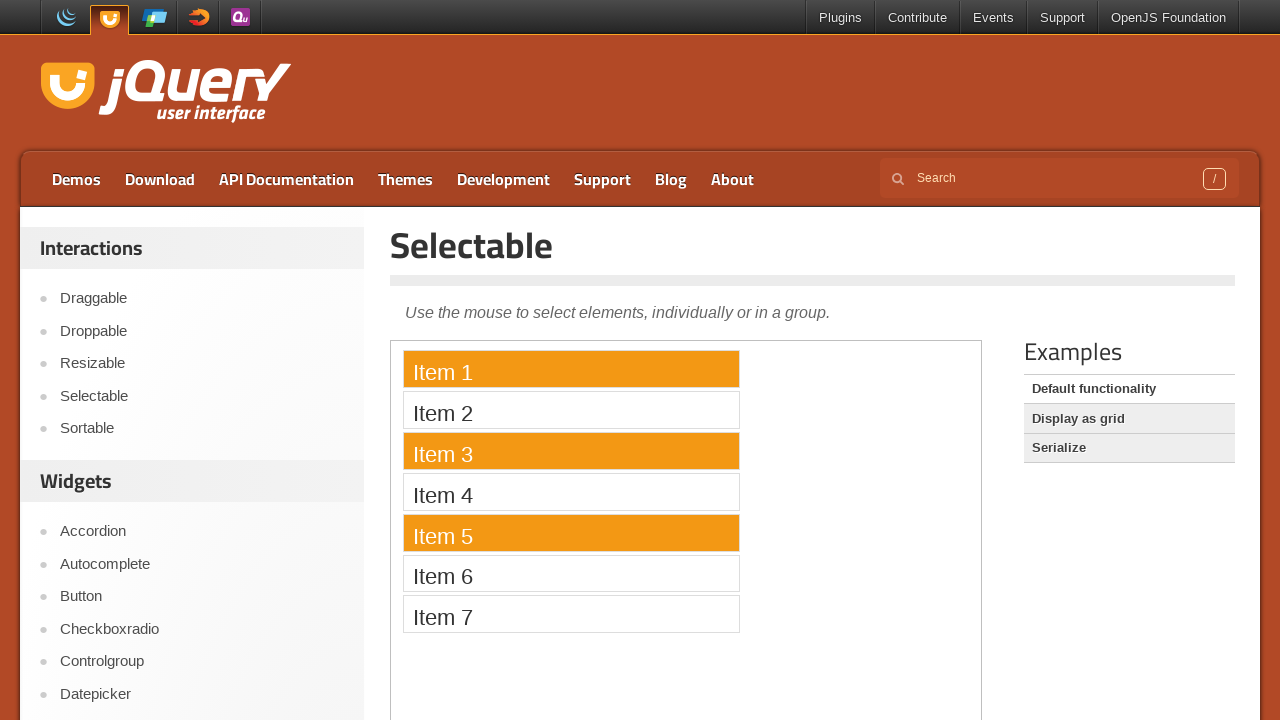